Solves a mathematical challenge by extracting a value from an element attribute, calculating its result, and submitting the form with checkbox selections

Starting URL: http://suninjuly.github.io/get_attribute.html

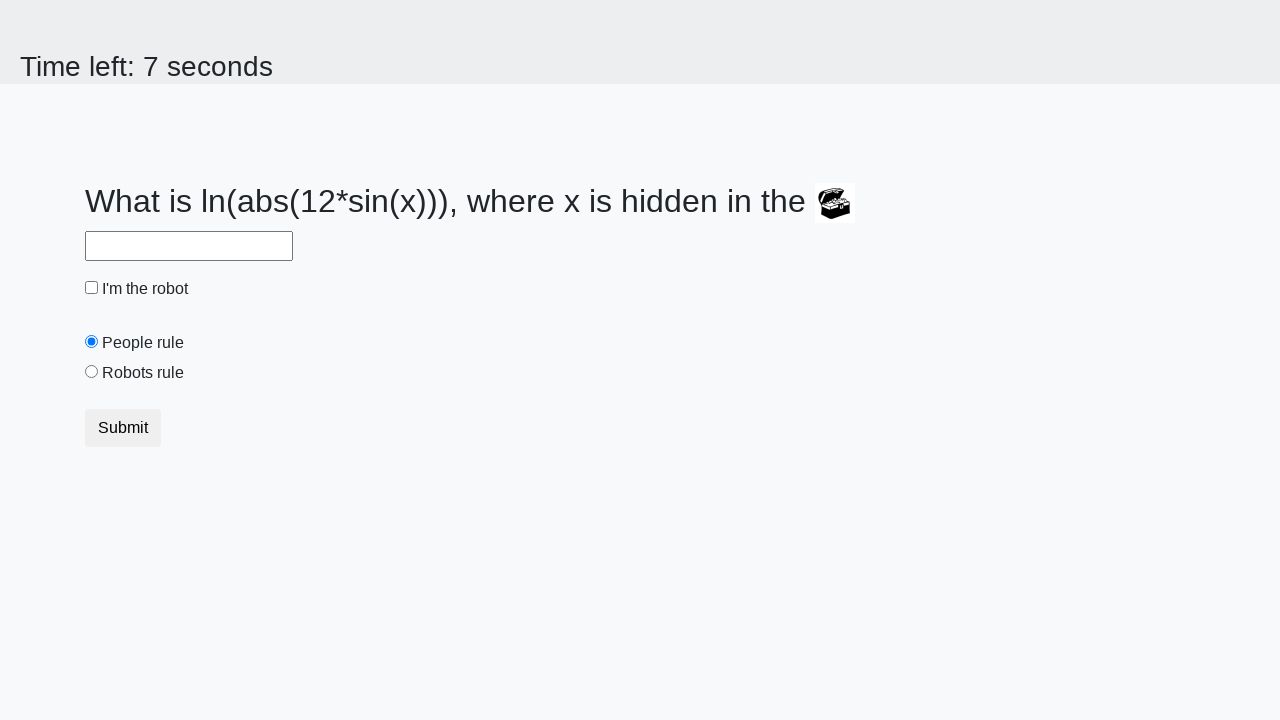

Located treasure element with ID 'treasure'
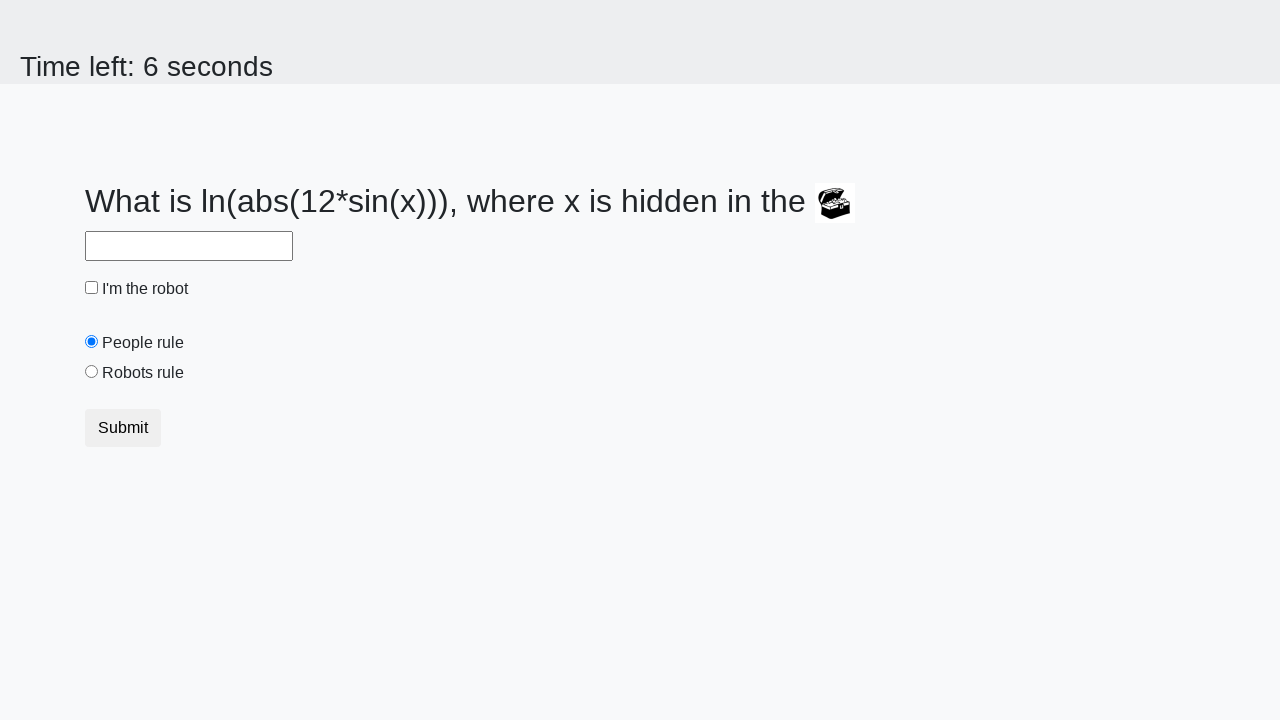

Extracted valuex attribute value: 328
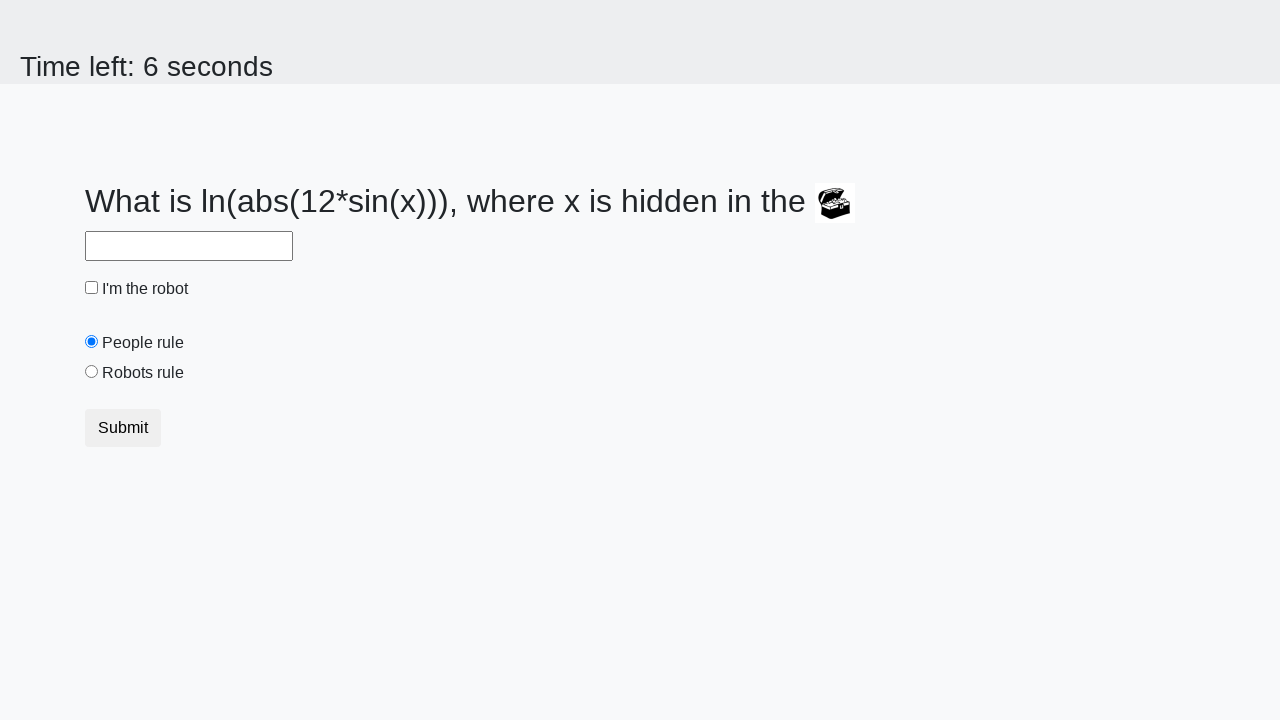

Calculated mathematical result: 2.4403116446414224
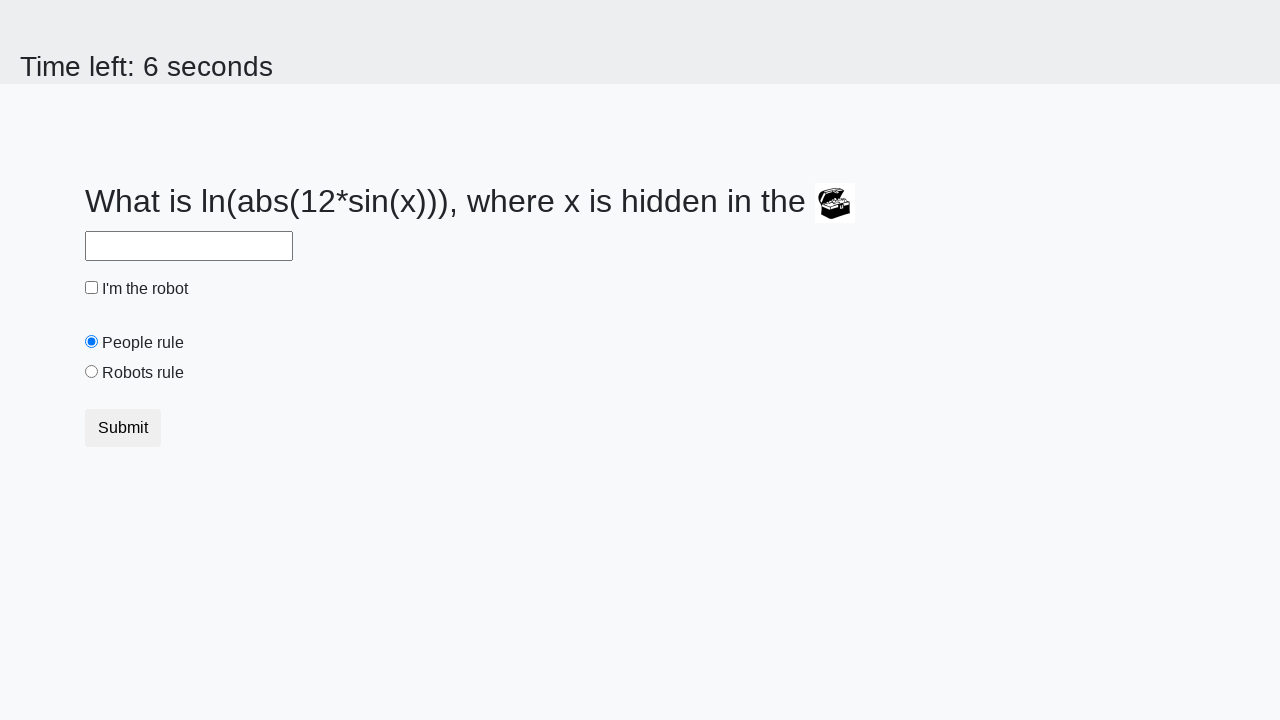

Filled answer field with calculated value: 2.4403116446414224 on #answer
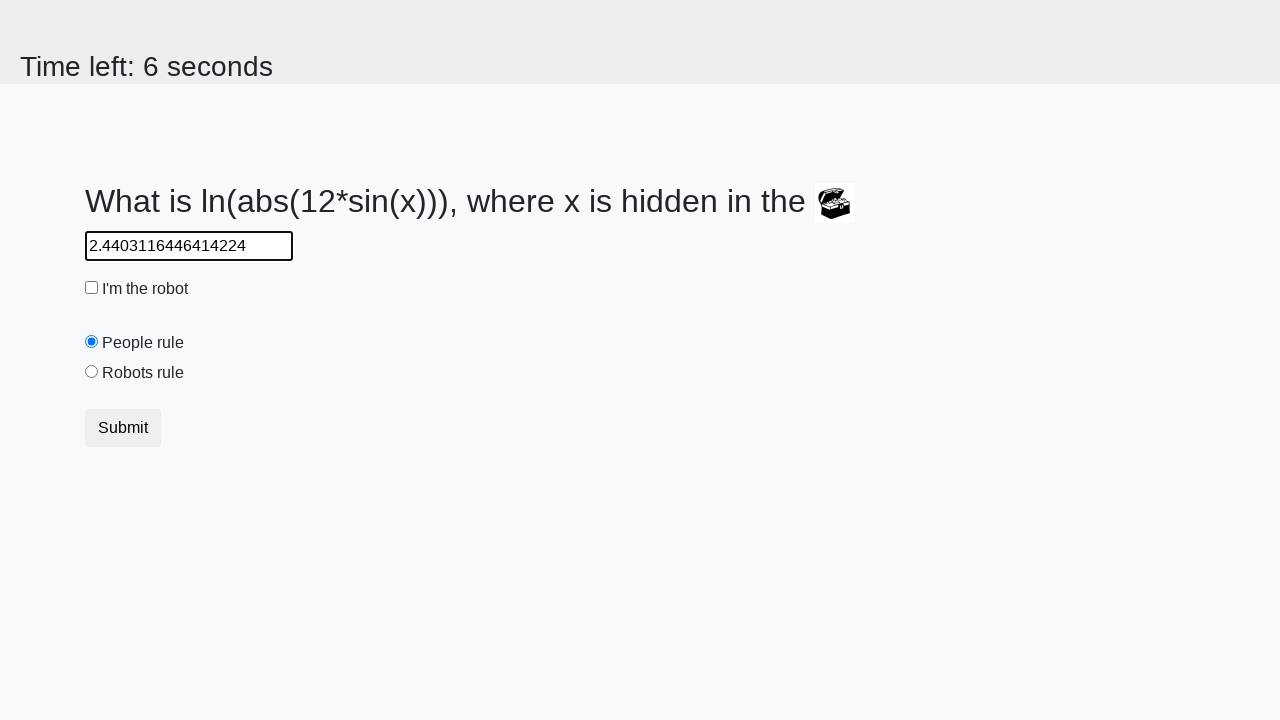

Checked the robot checkbox at (92, 288) on #robotCheckbox
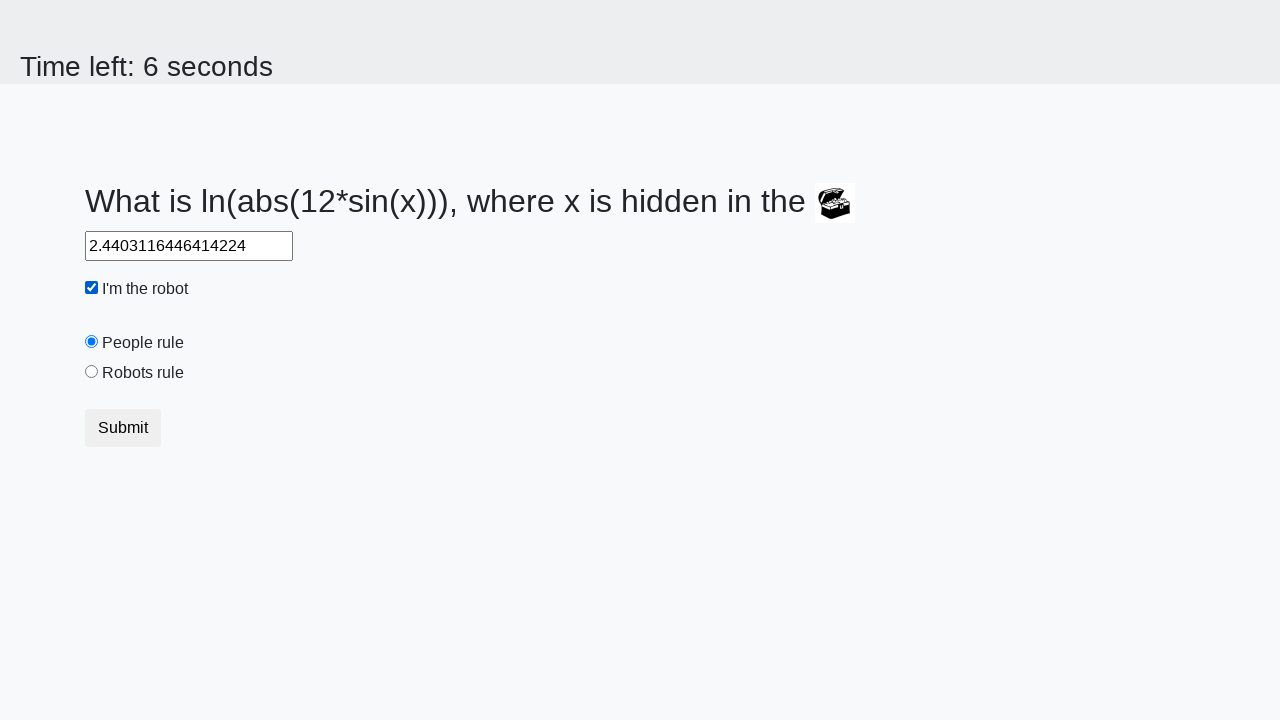

Selected the robots rule radio button at (92, 372) on #robotsRule
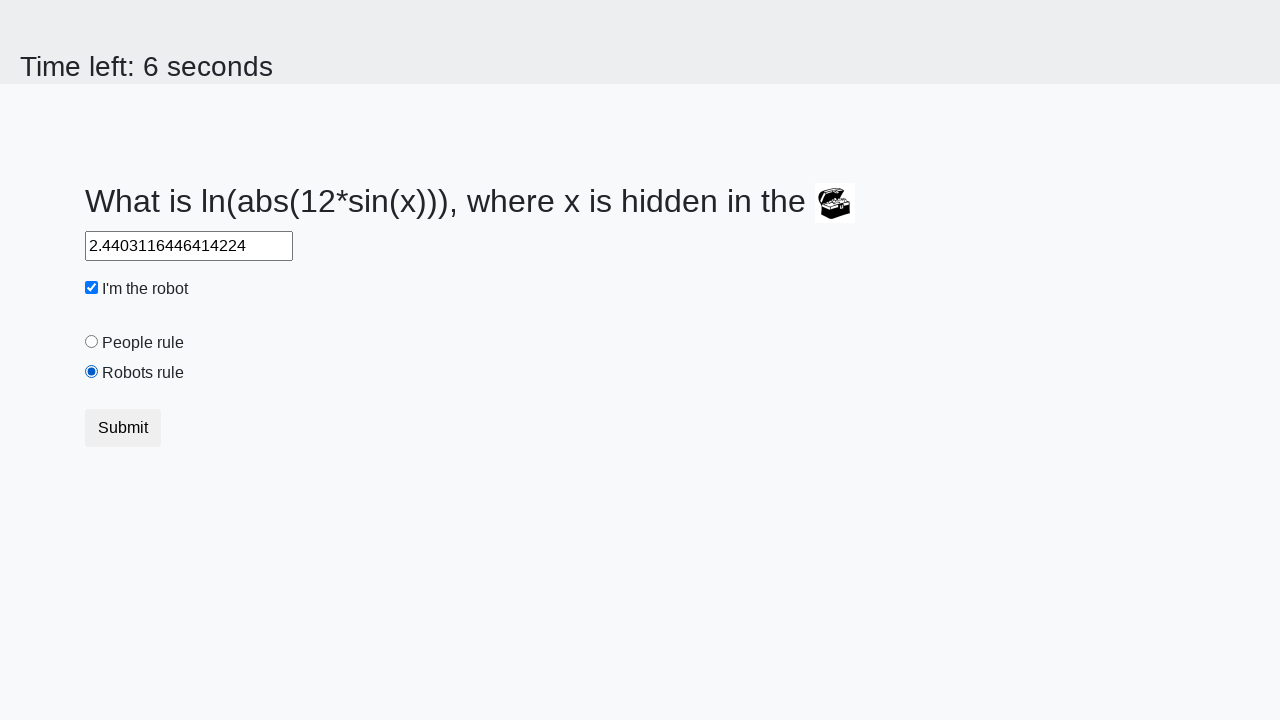

Clicked submit button to complete the form at (123, 428) on button.btn
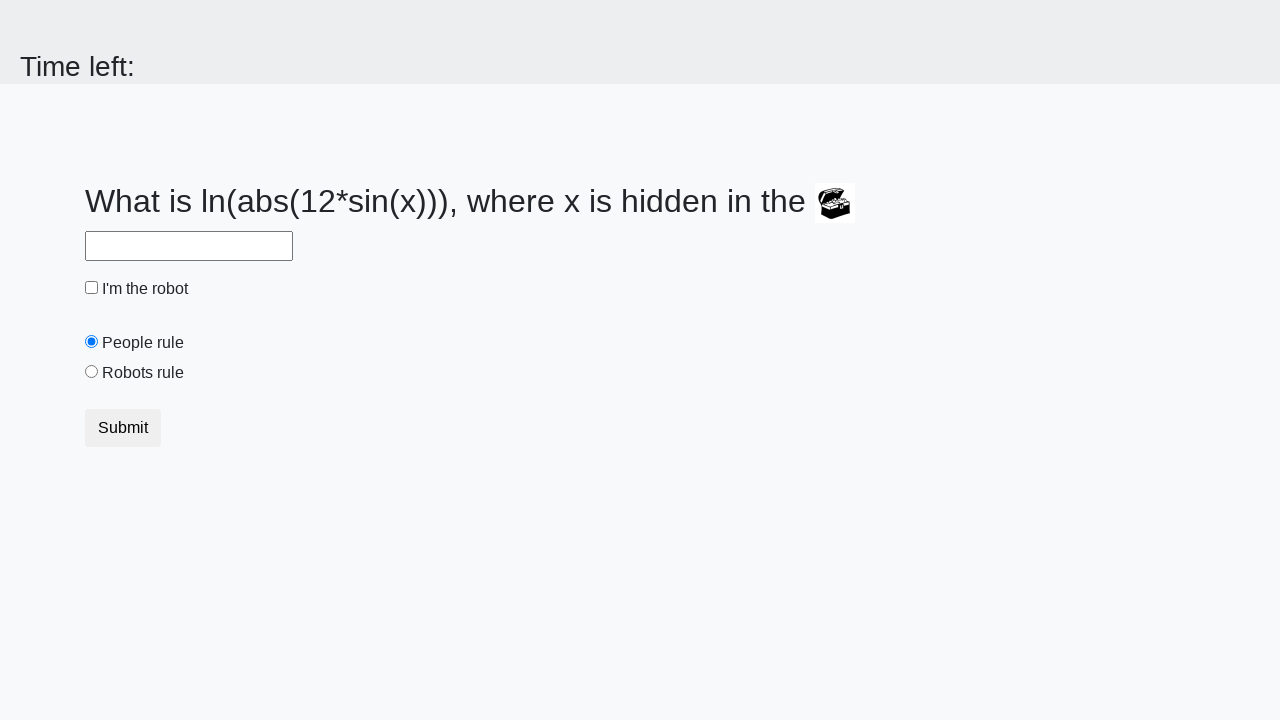

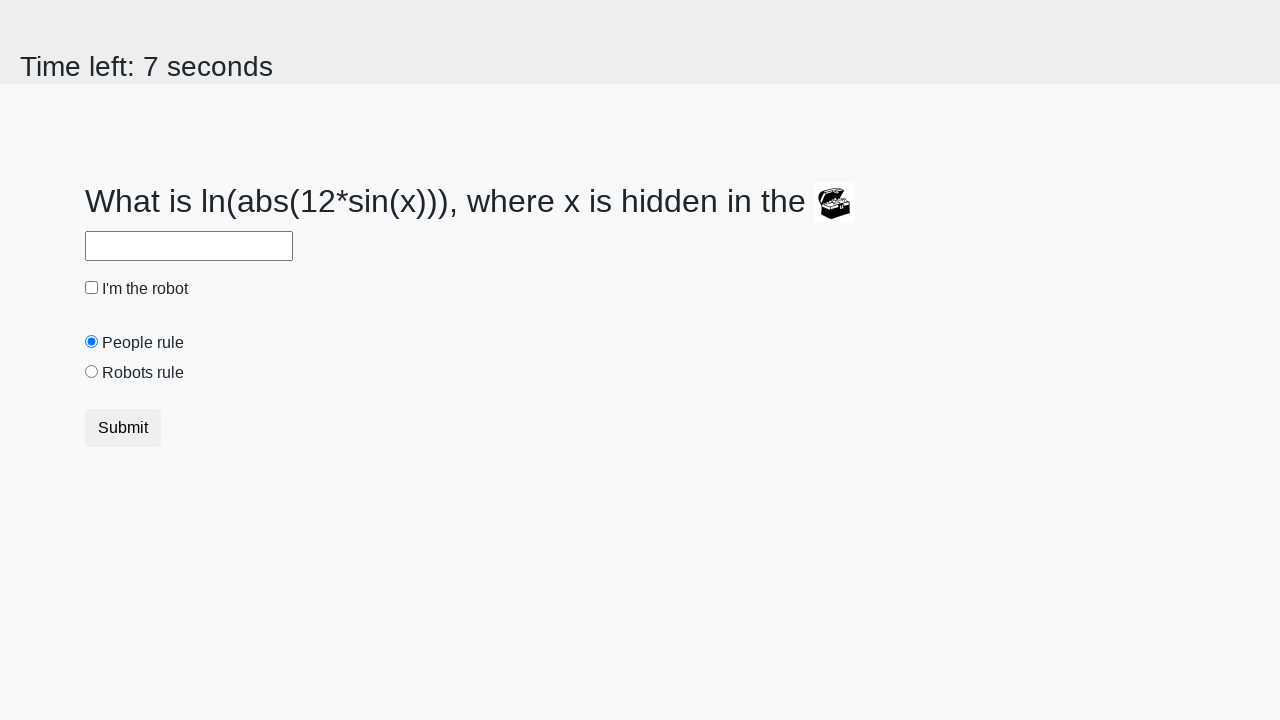